Tests multi-select dropdown functionality by selecting multiple options using different methods (visible text, index, and value), then deselecting one option to verify the multi-select behavior works correctly.

Starting URL: https://training-support.net/webelements/selects

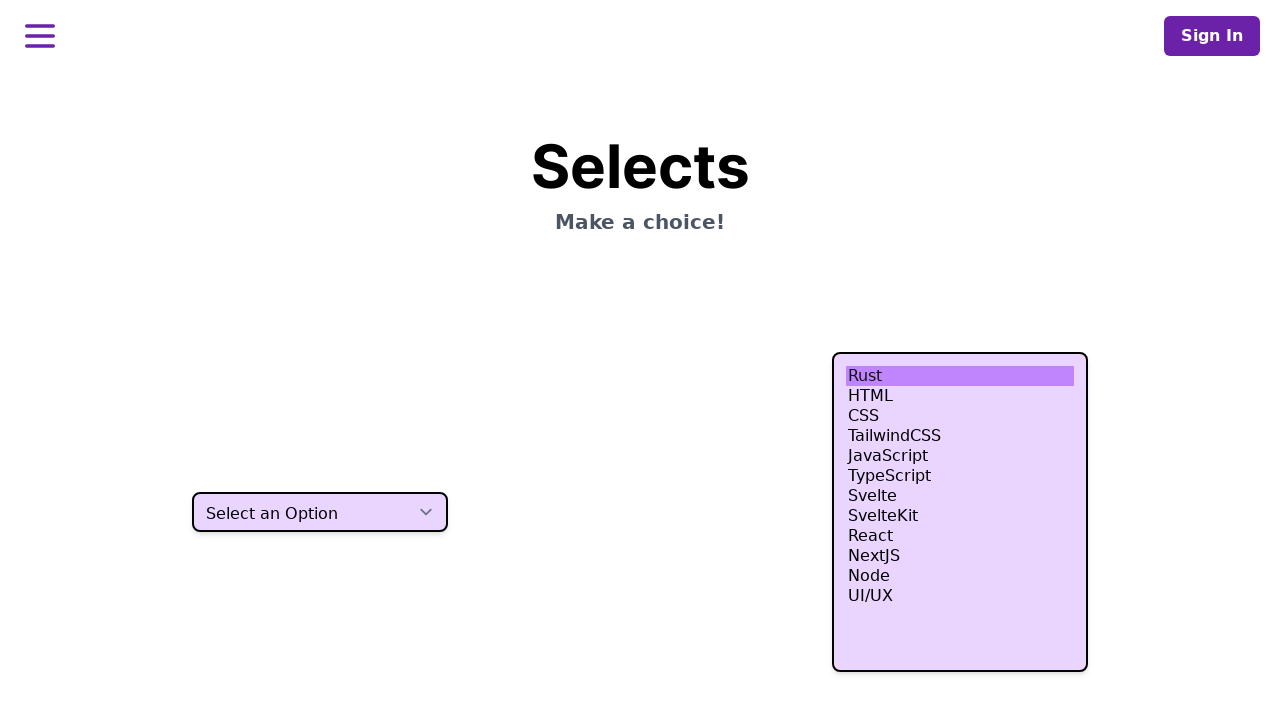

Located the multi-select dropdown element
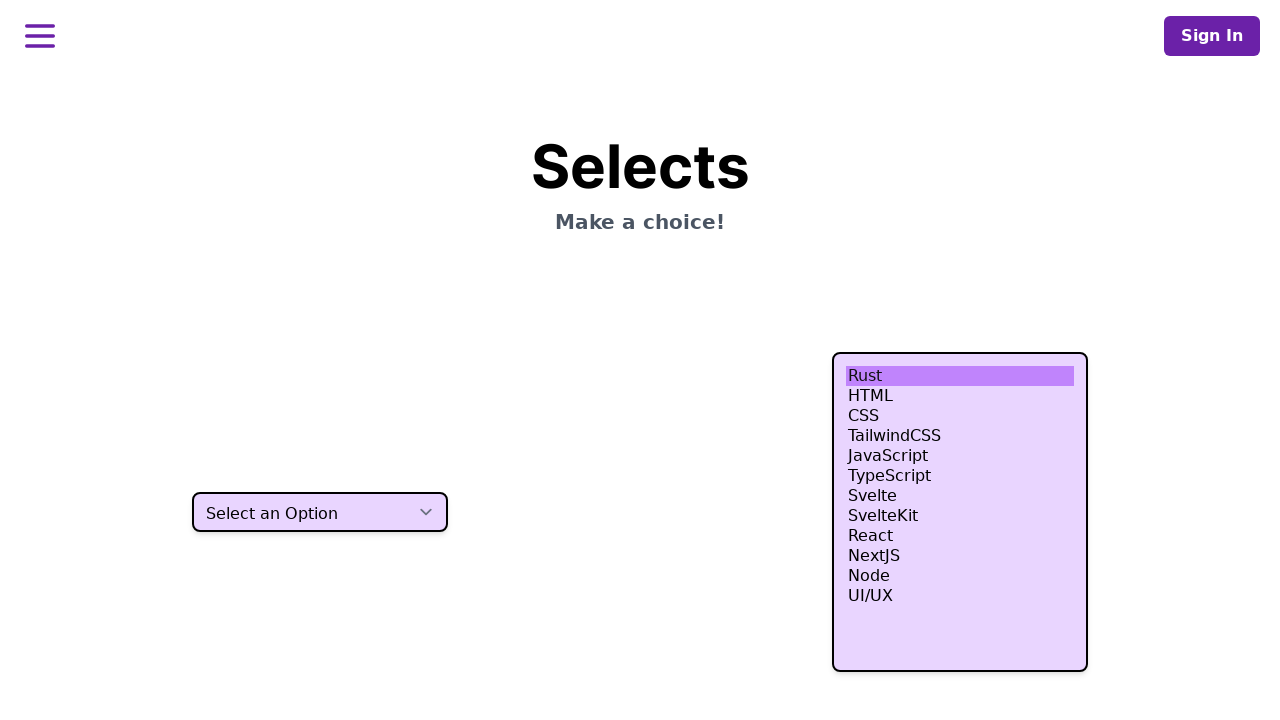

Selected 'HTML' option using visible text on select.h-80
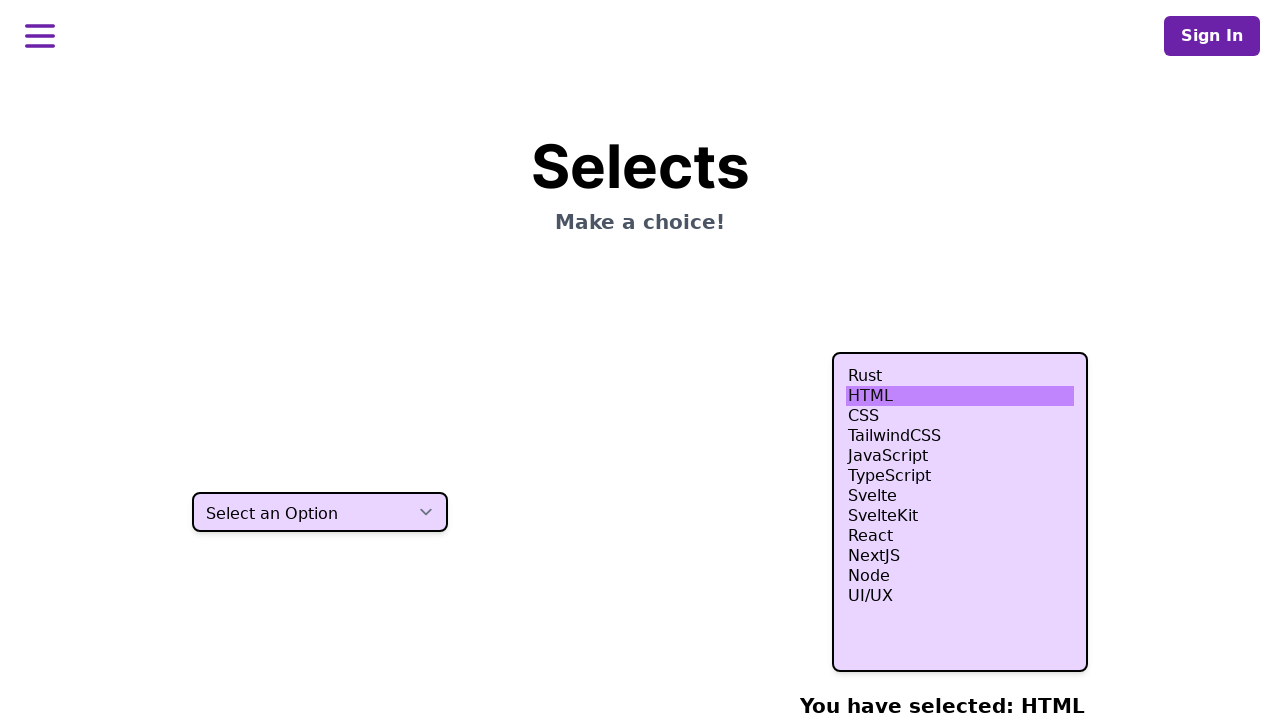

Selected option at index 3 on select.h-80
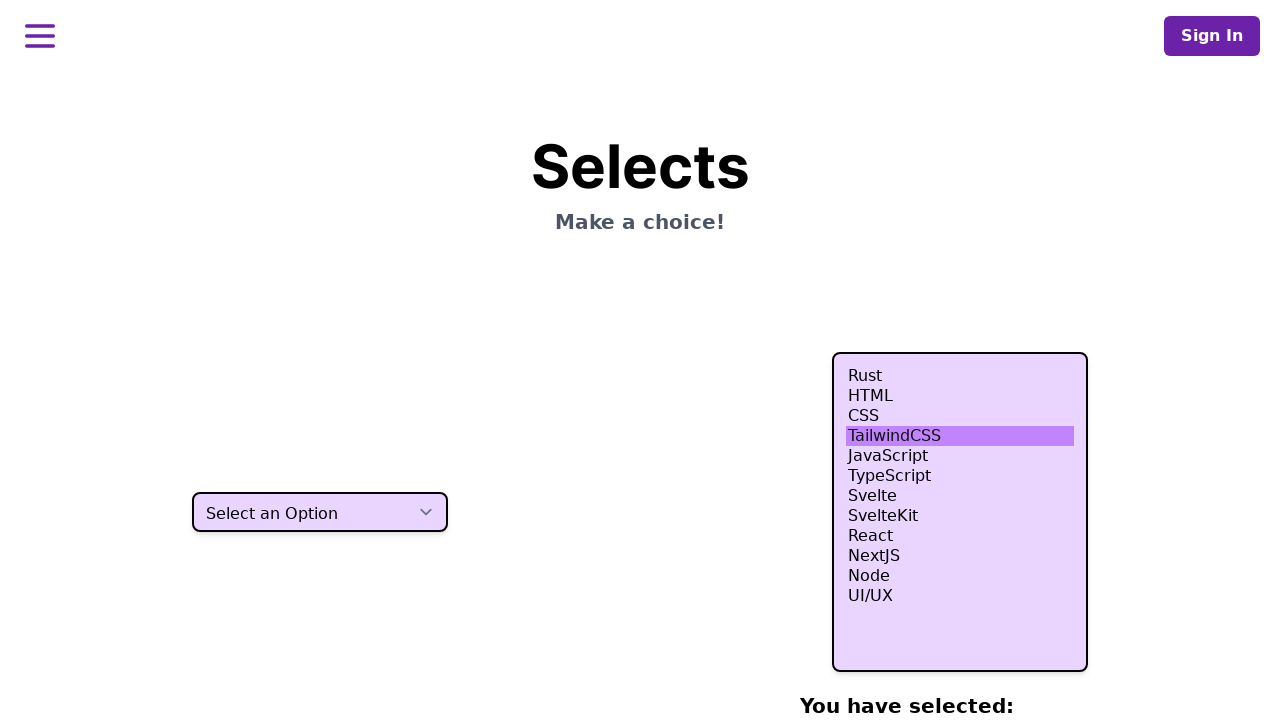

Selected option at index 4 on select.h-80
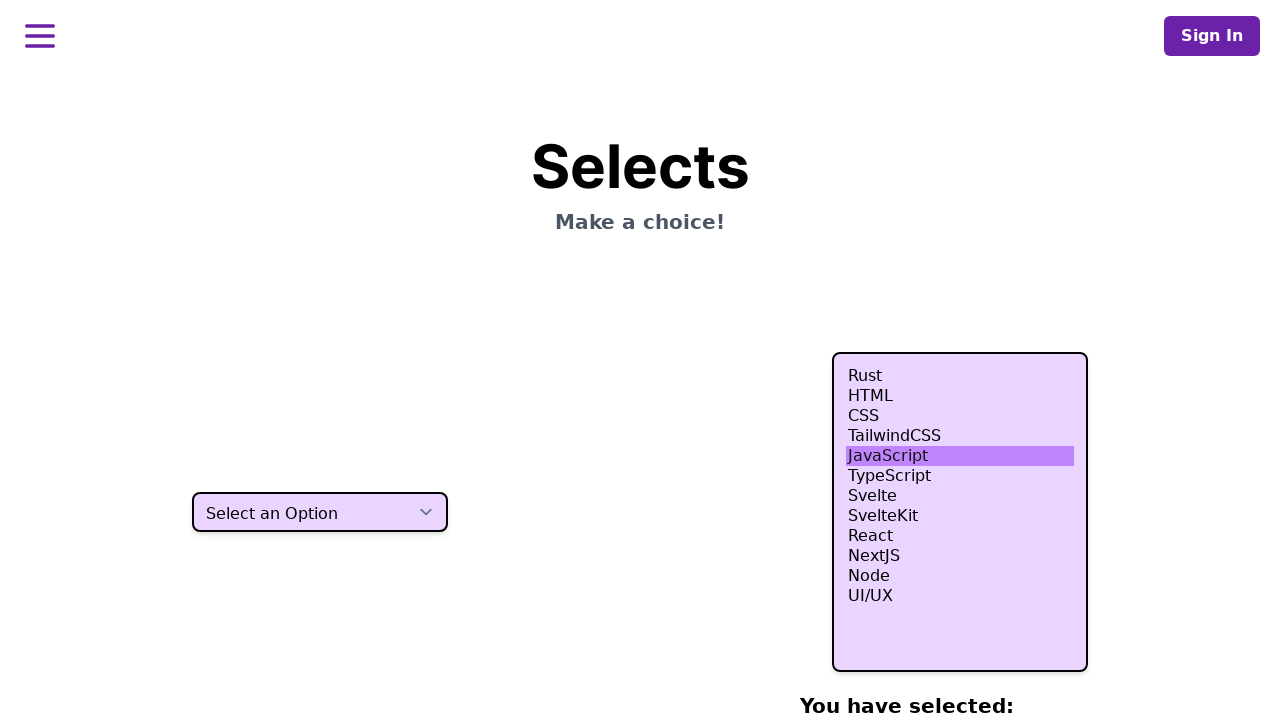

Selected option at index 5 on select.h-80
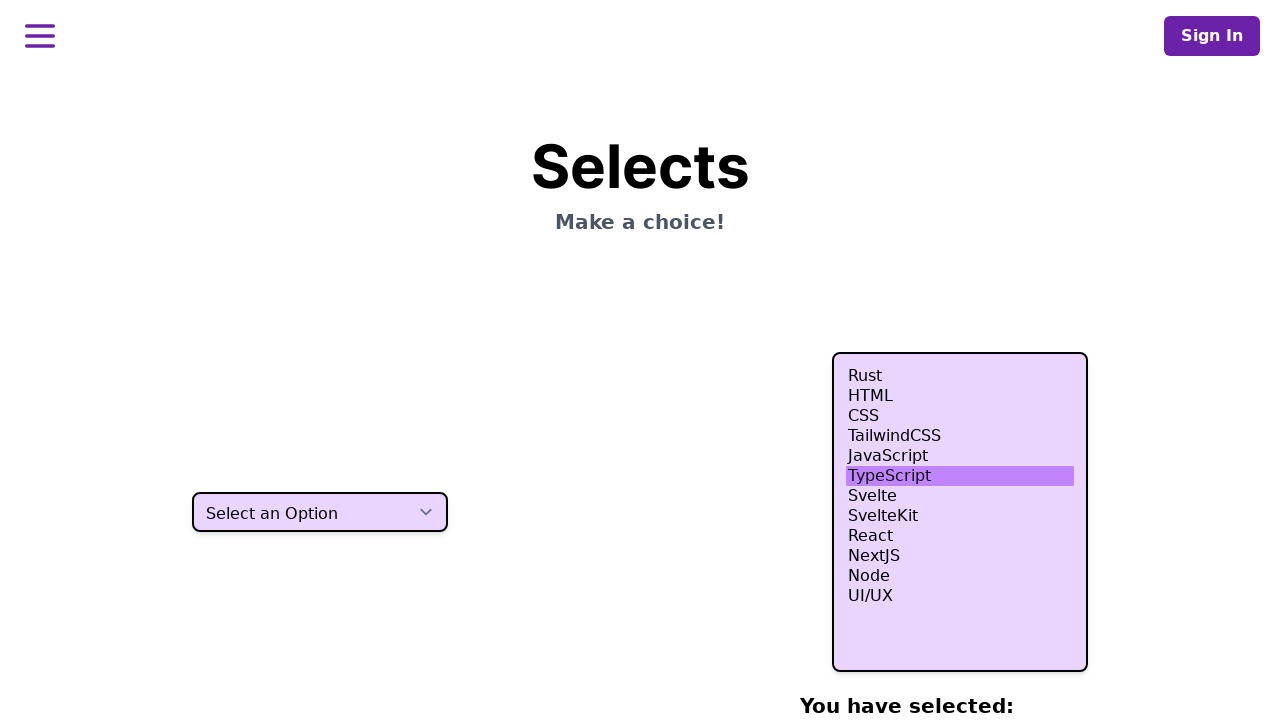

Selected 'Node' option using value attribute 'nodejs' on select.h-80
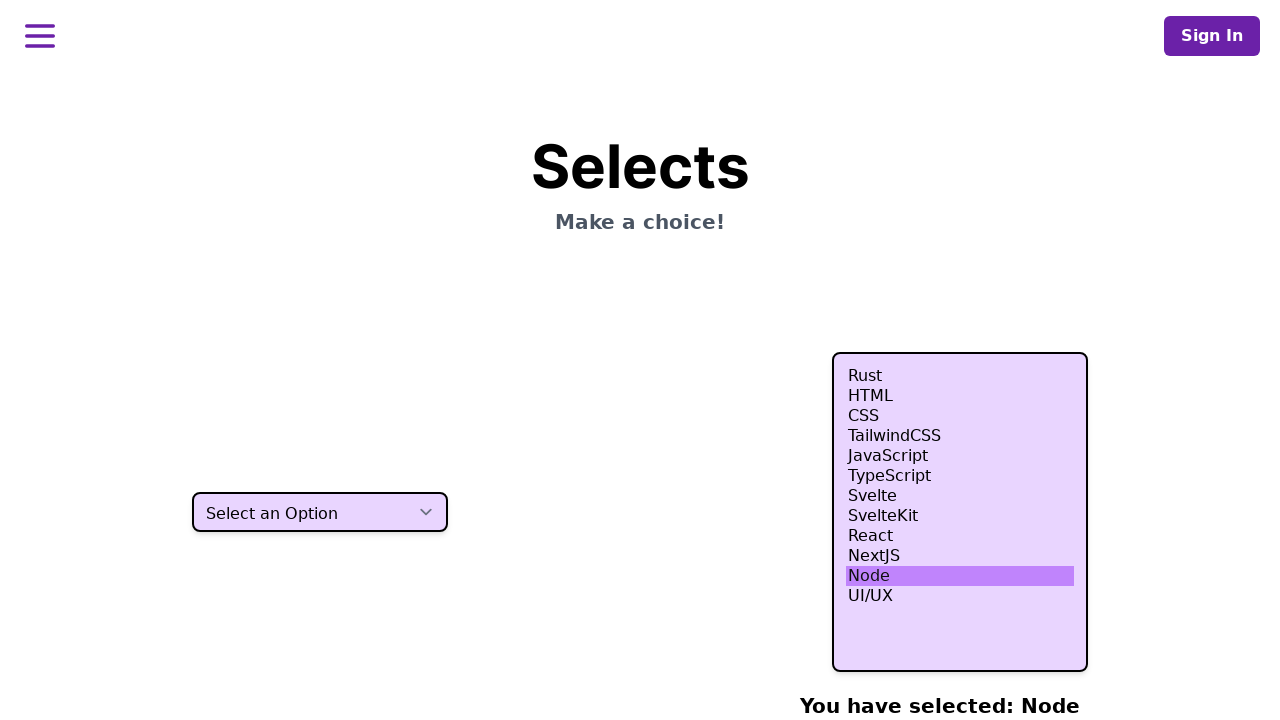

Waited 500ms to observe selections
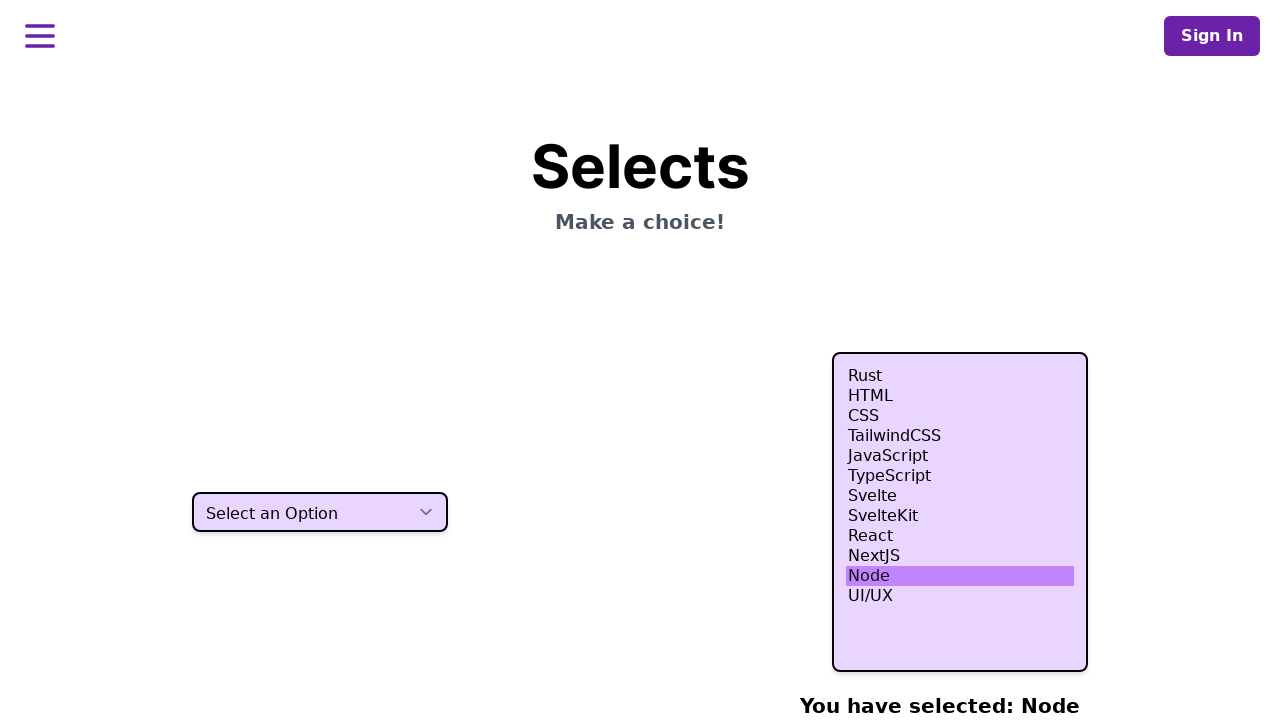

Deselected the option at index 4 using JavaScript
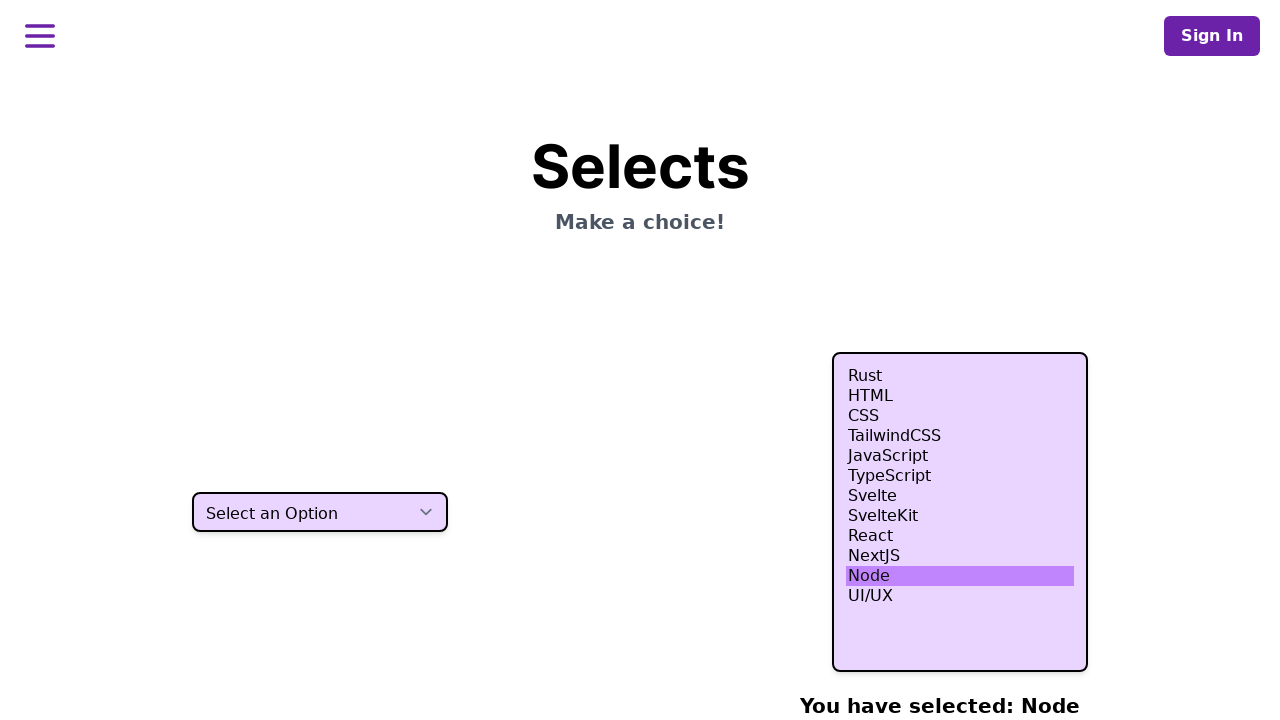

Waited 500ms to observe final multi-select state
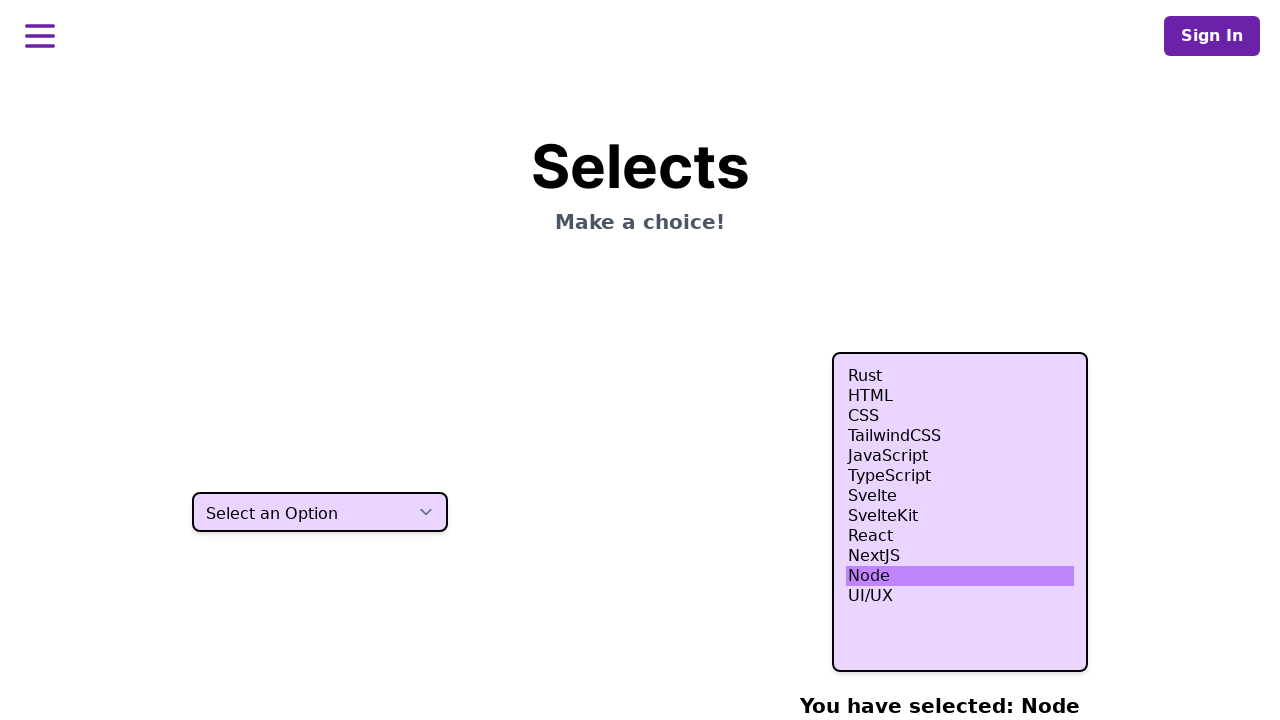

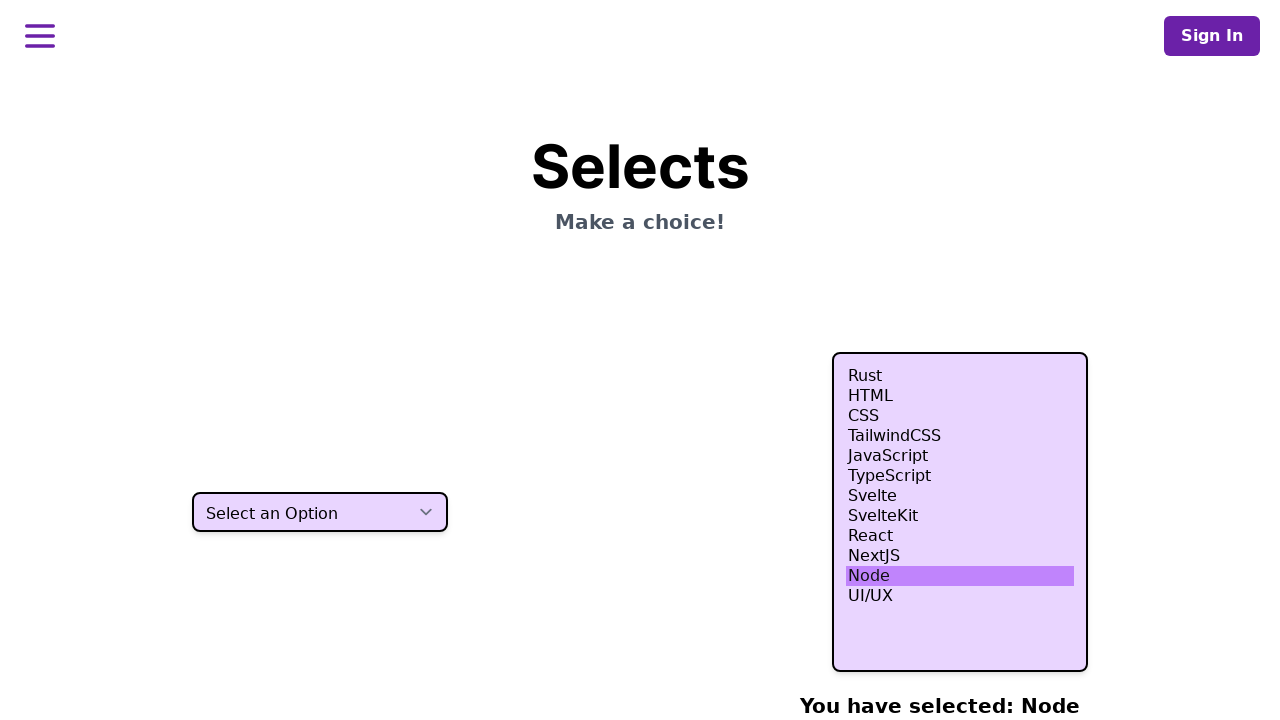